Tests registration form by filling all fields with generated test data and verifying the input values are correctly entered

Starting URL: https://demoqa.com/register

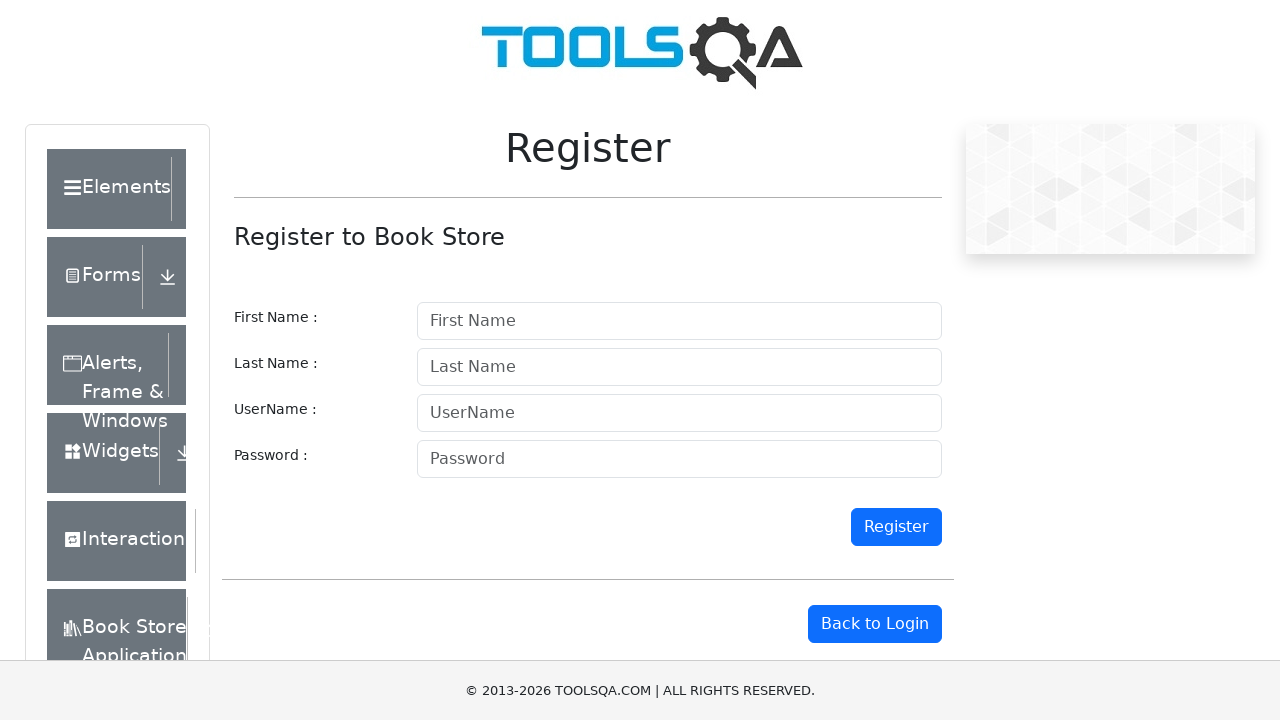

Waited for and located the firstname field
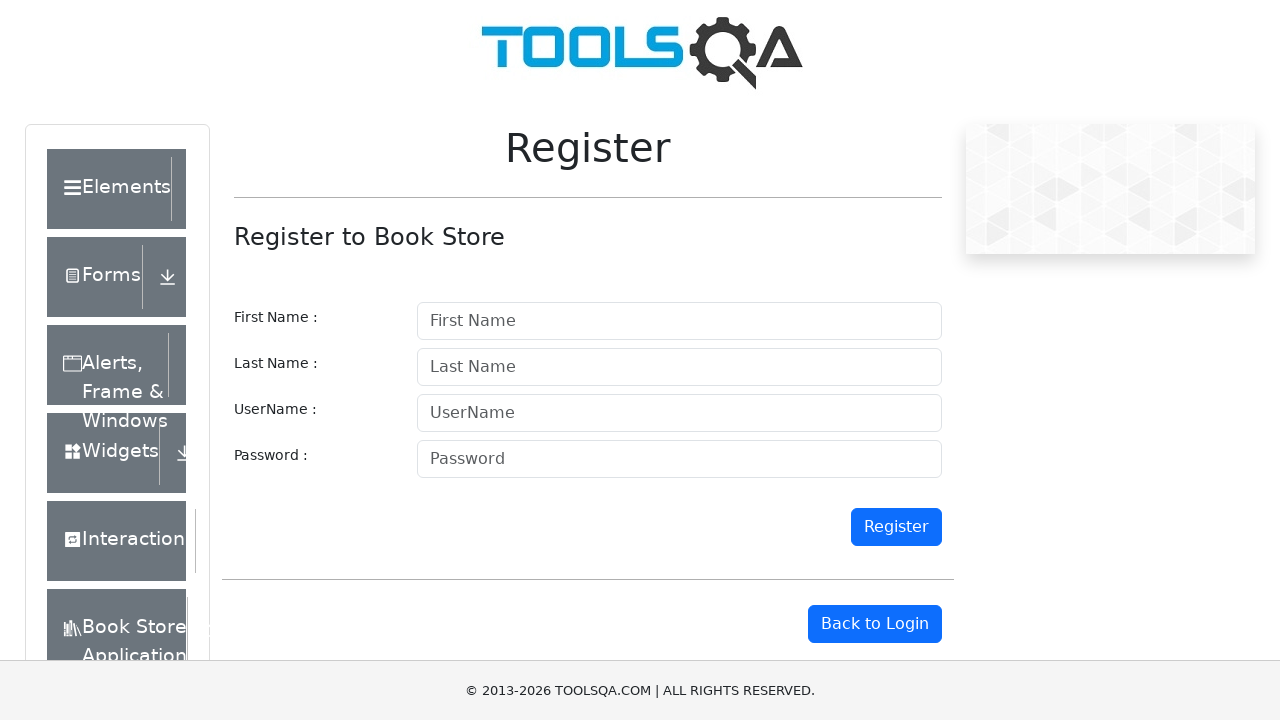

Filled firstname field with 'Testabcd12'
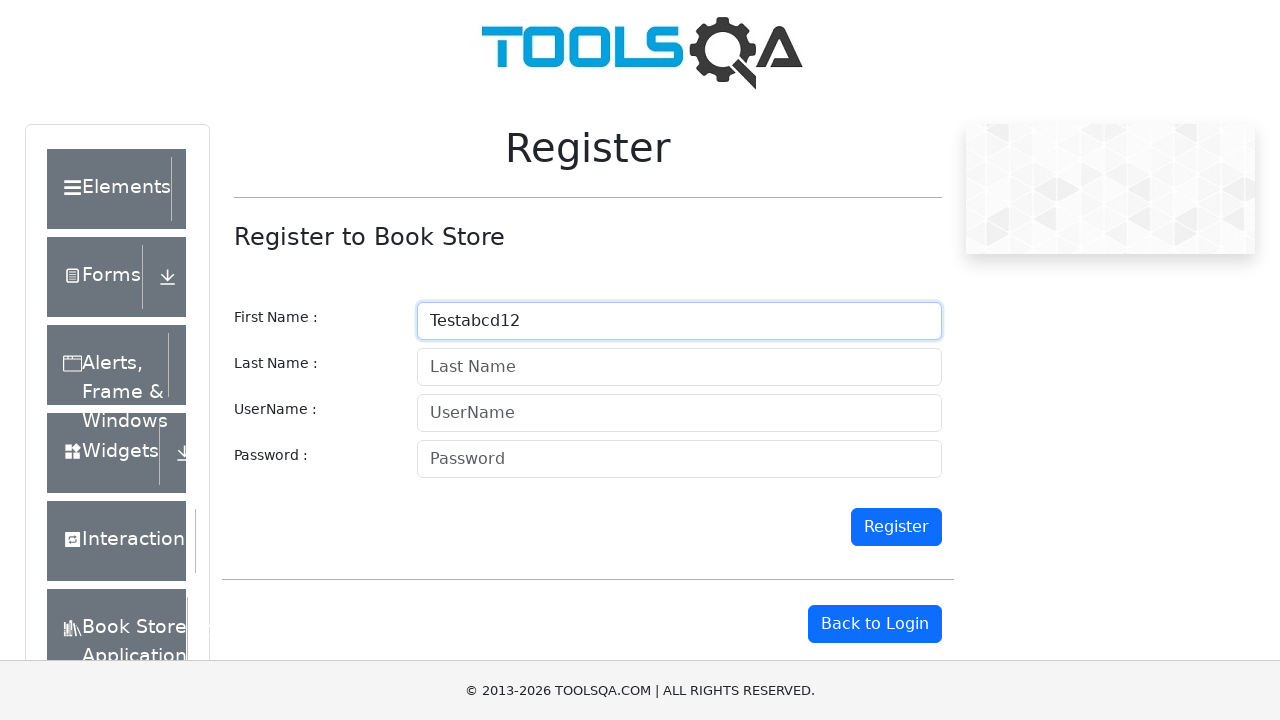

Located the lastname field
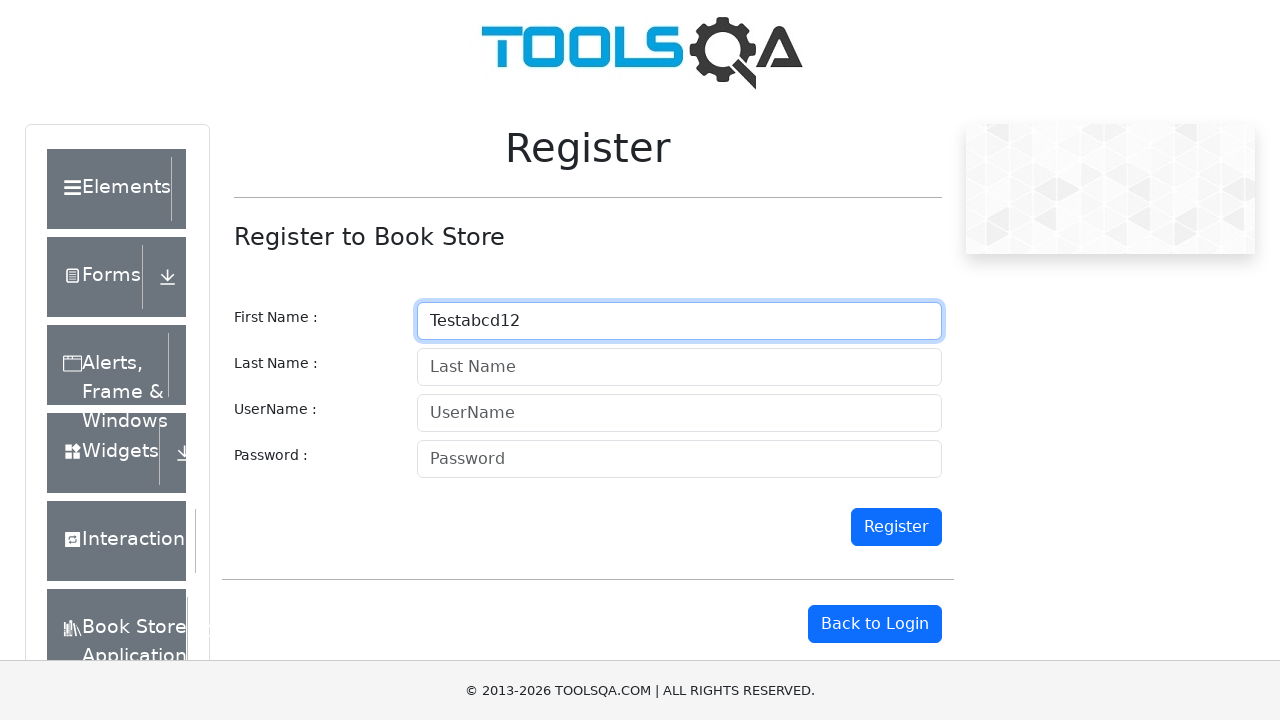

Filled lastname field with 'Userabcd12' on #lastname
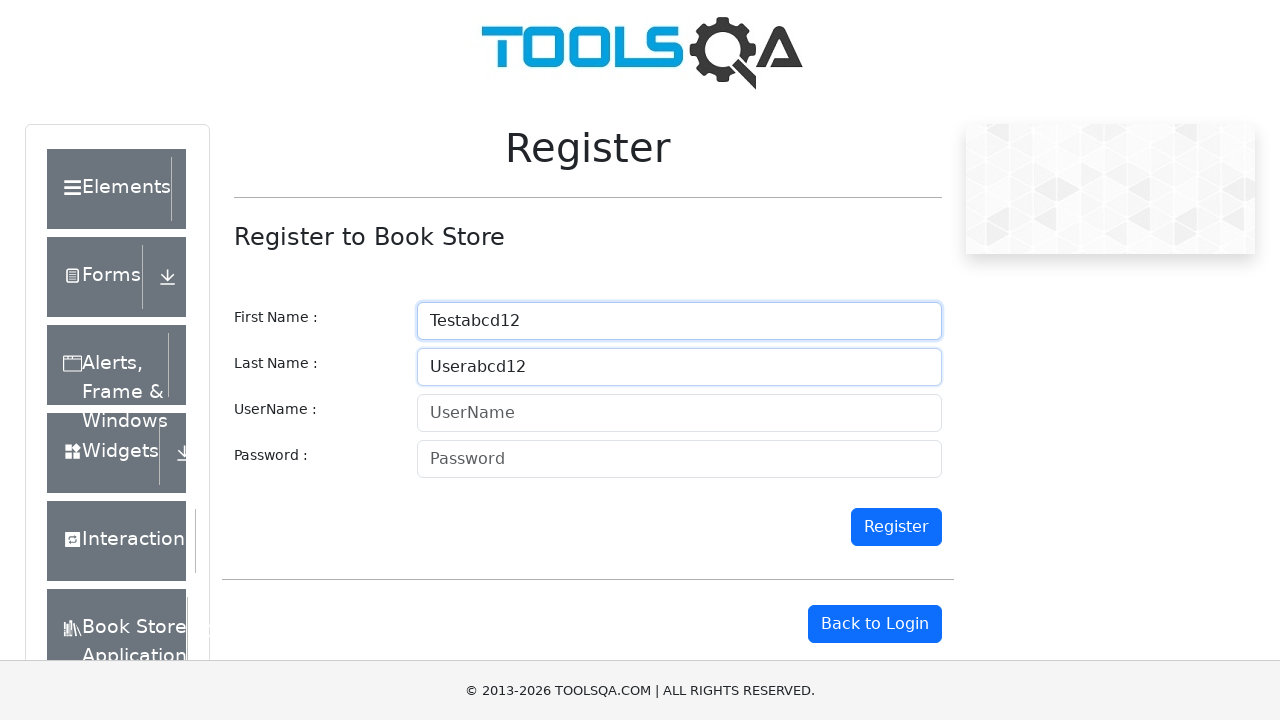

Located the userName field
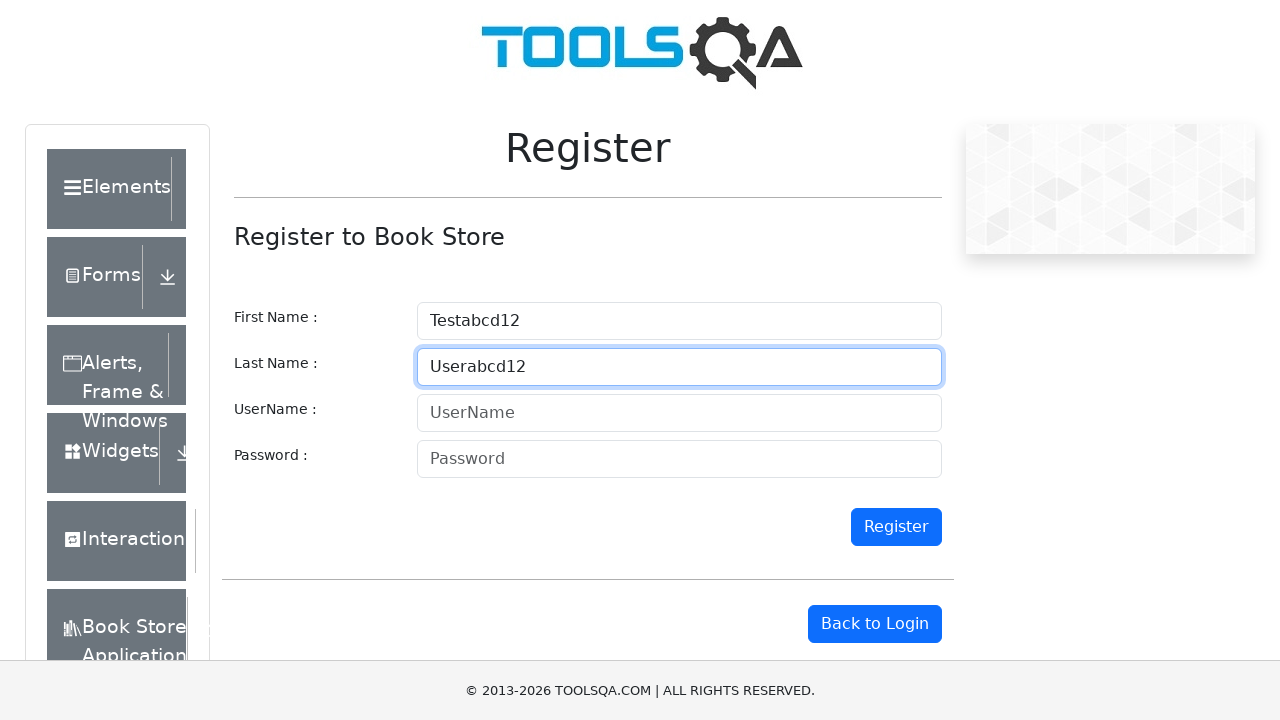

Filled userName field with 'testuserabcd12' on #userName
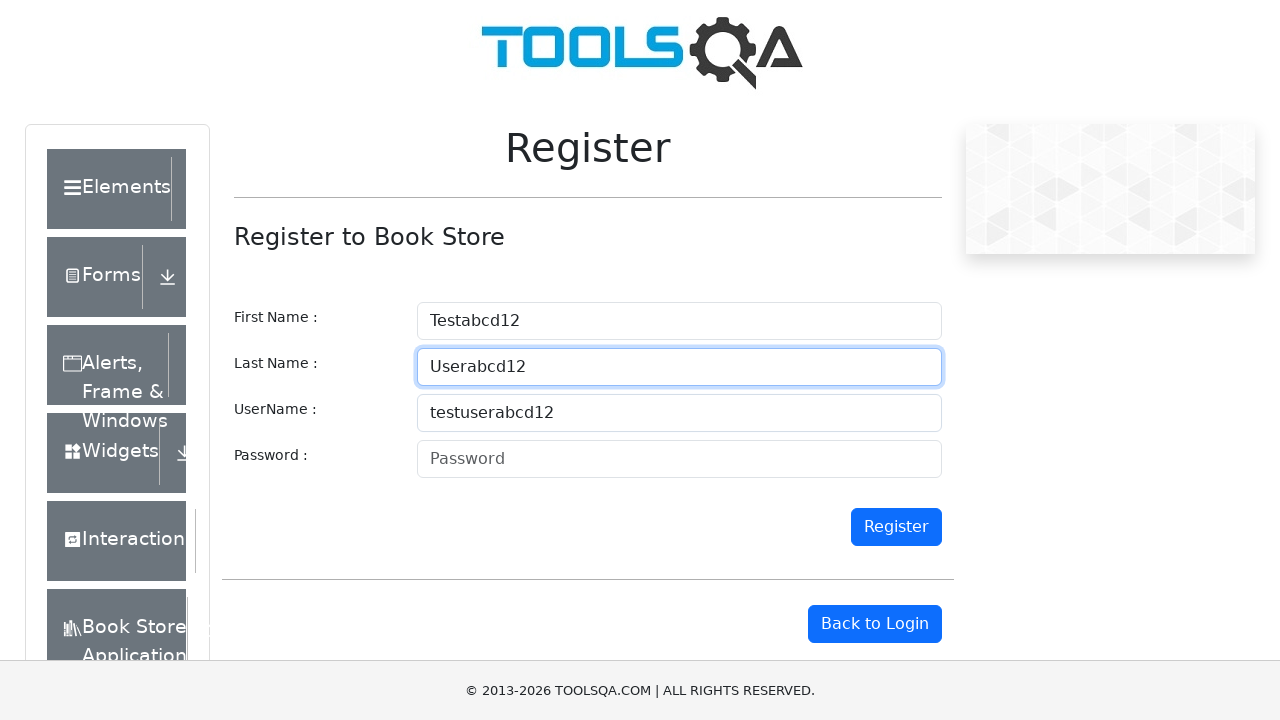

Located the password field
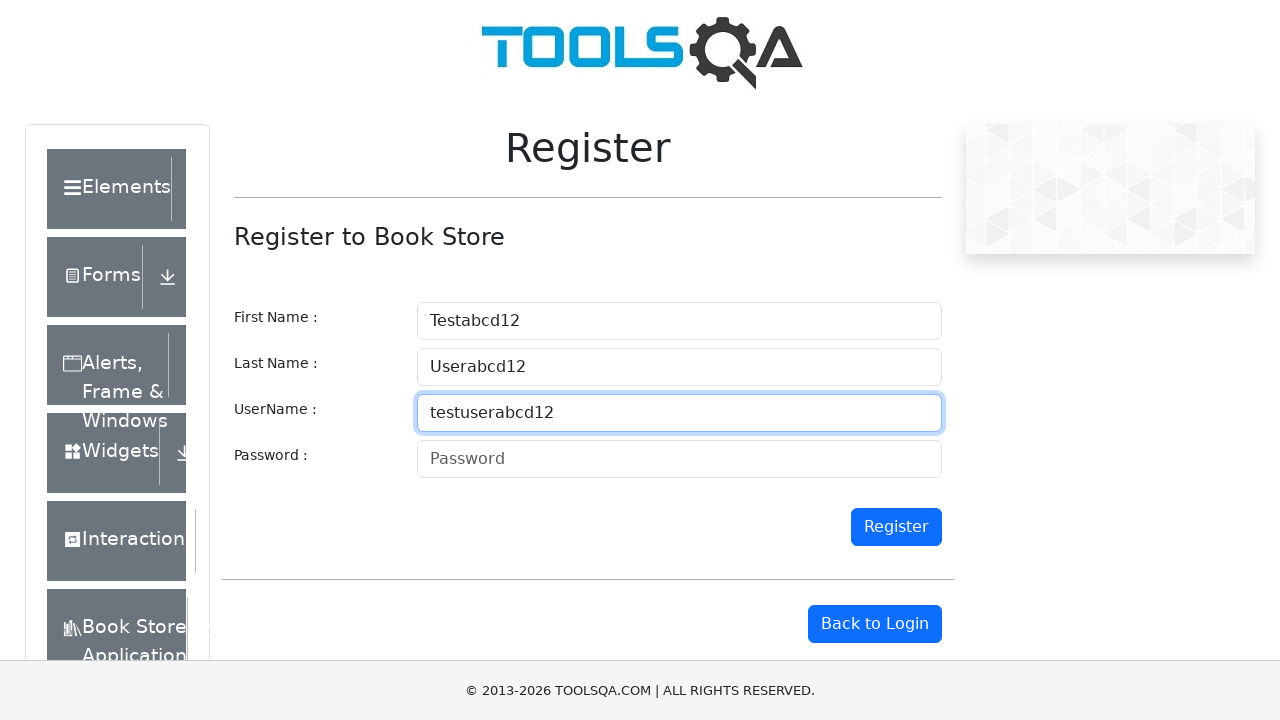

Filled password field with 'TestPass123!abcd12' on #password
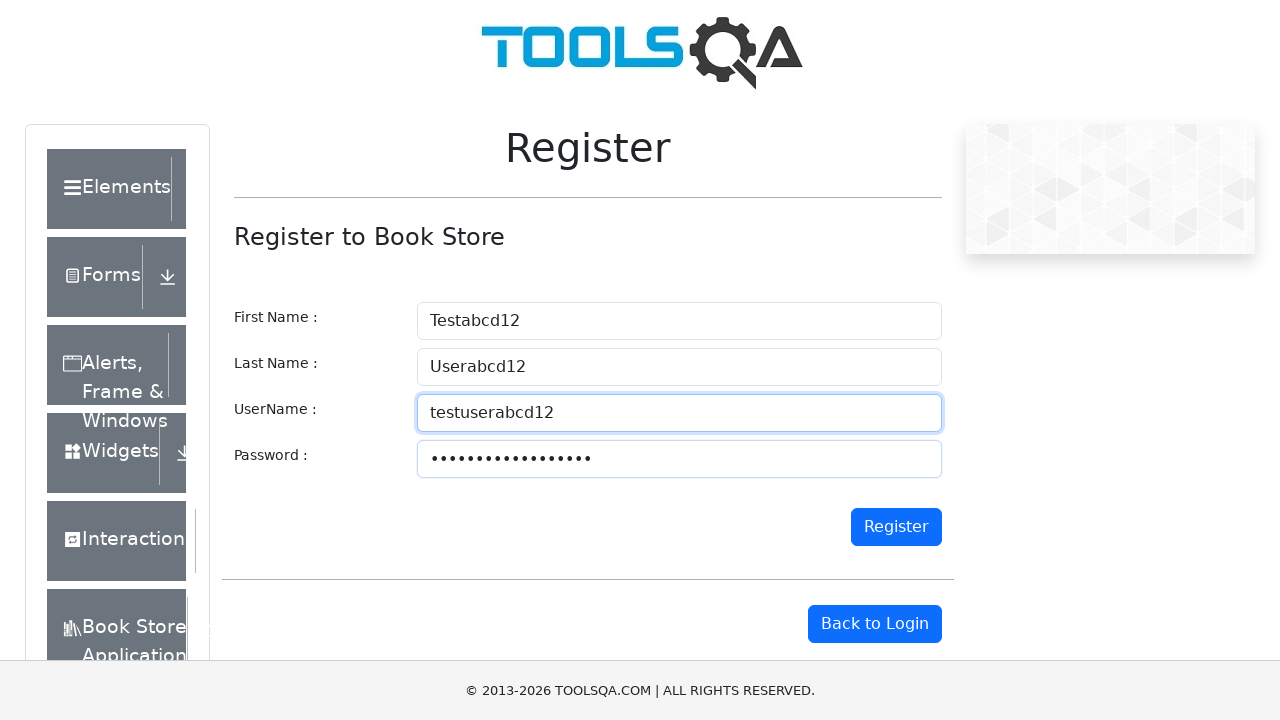

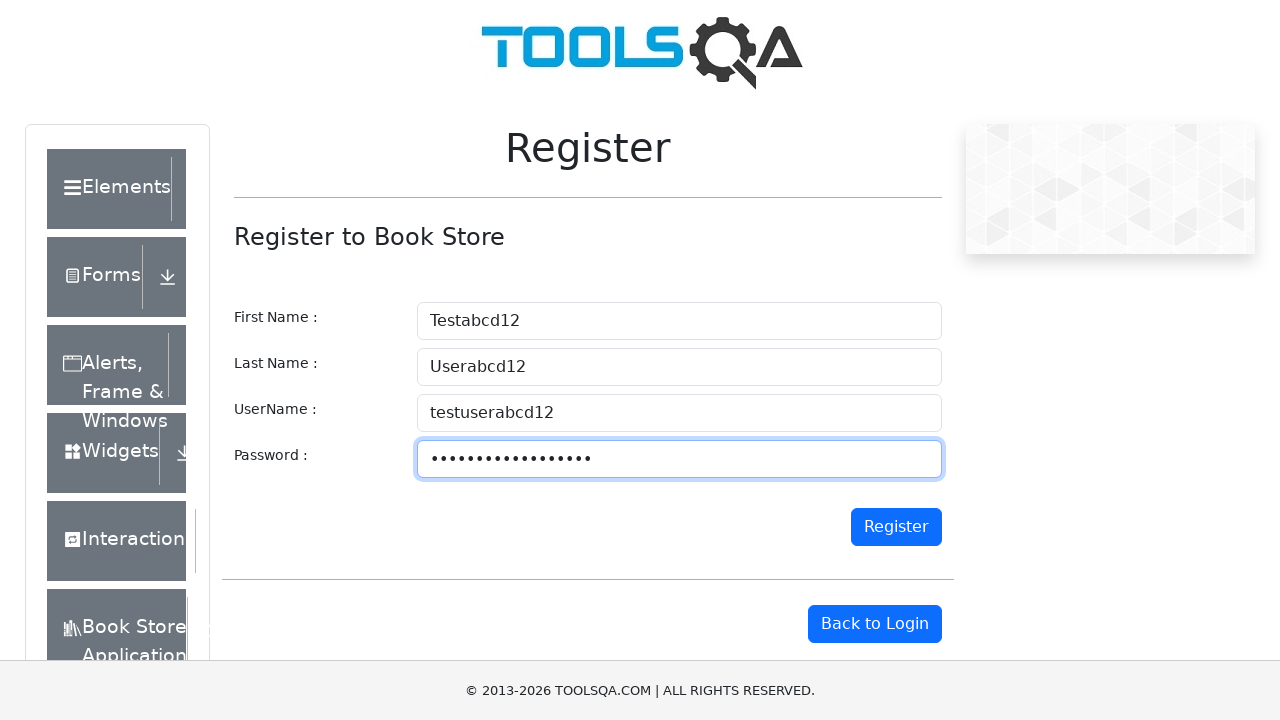